Tests navigation by clicking a link with mathematically calculated text, then fills out a multi-field form with name, last name, city, and country information, and submits it.

Starting URL: http://suninjuly.github.io/find_link_text

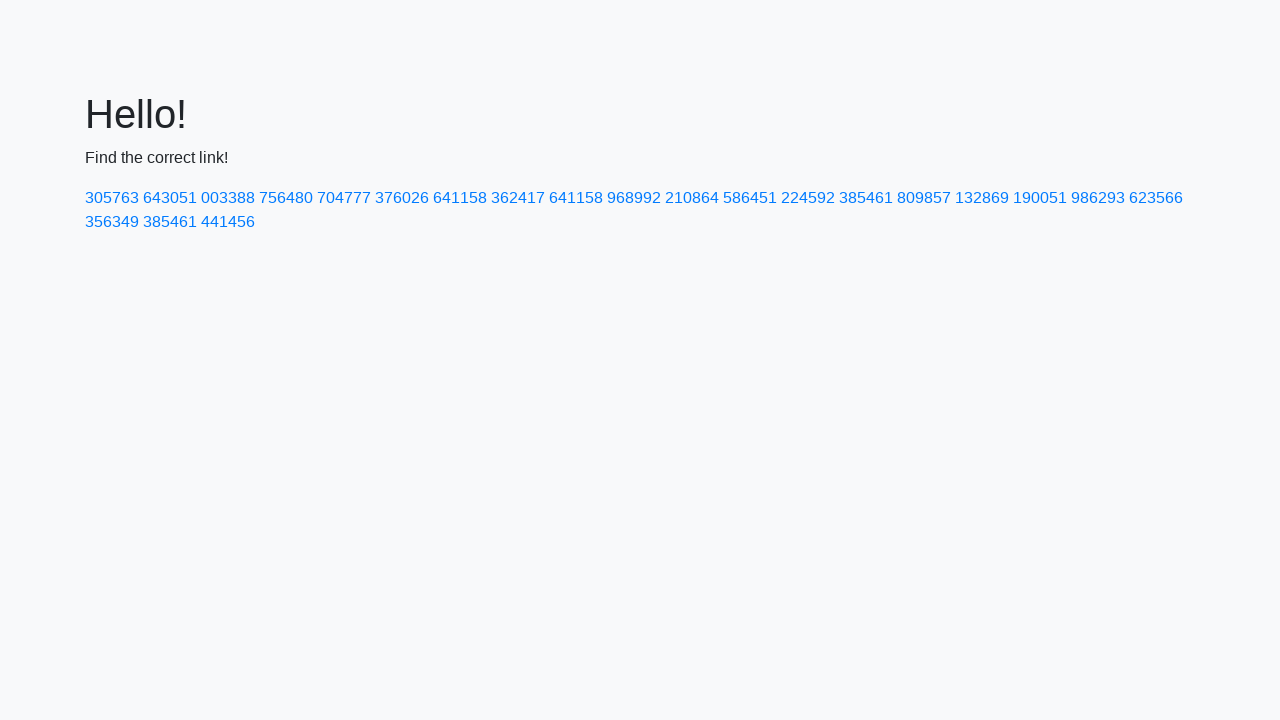

Clicked link with mathematically calculated text '224592' at (808, 198) on a:text-is('224592')
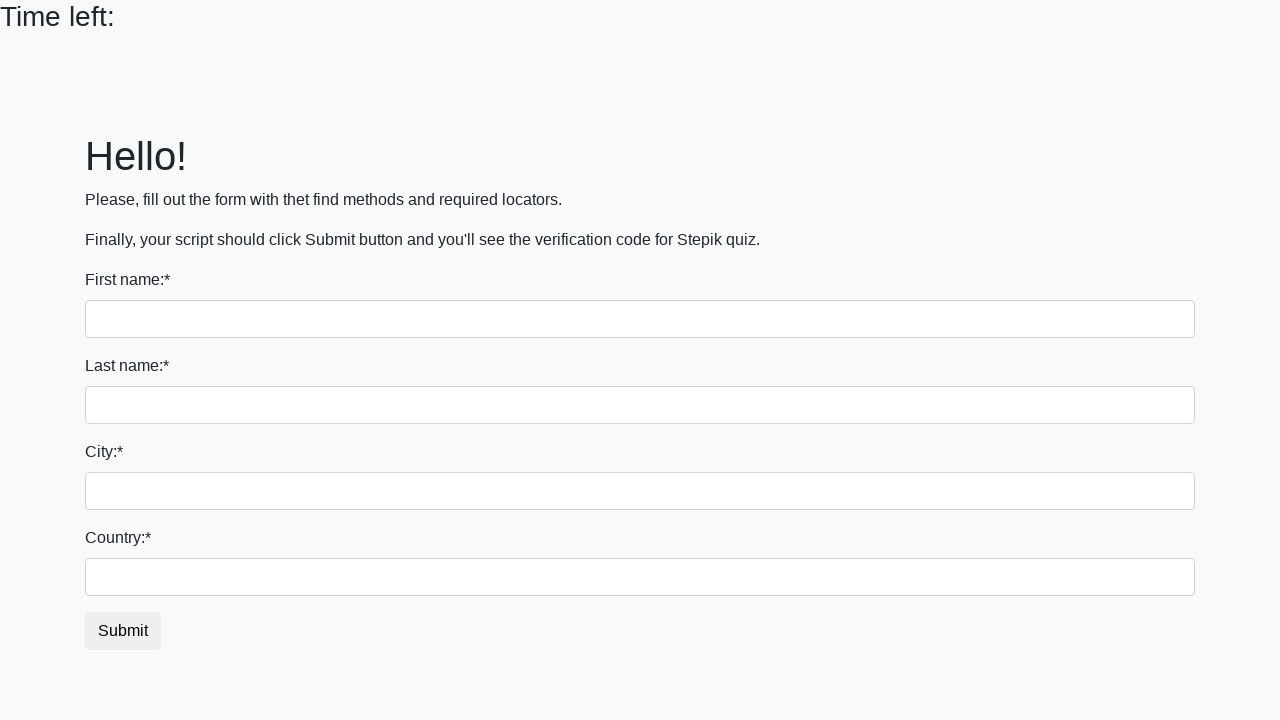

Filled name field with 'Ivan' on input
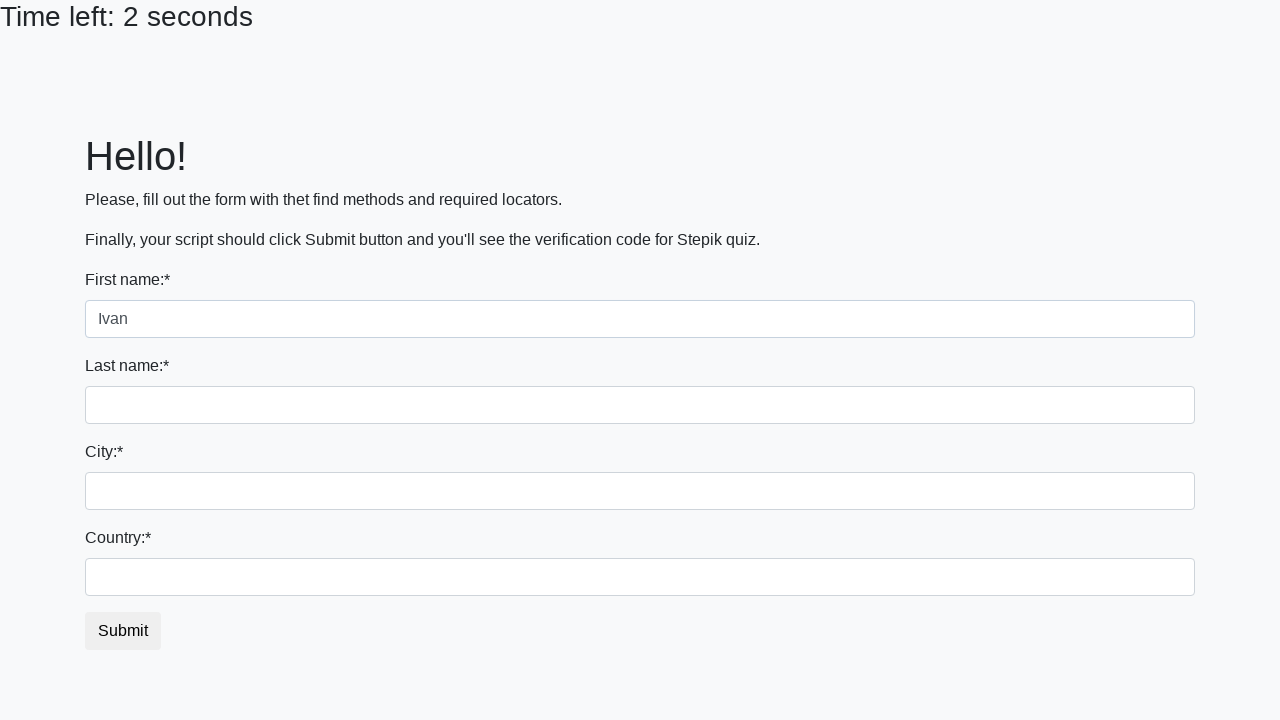

Filled last name field with 'Petrov' on input[name='last_name']
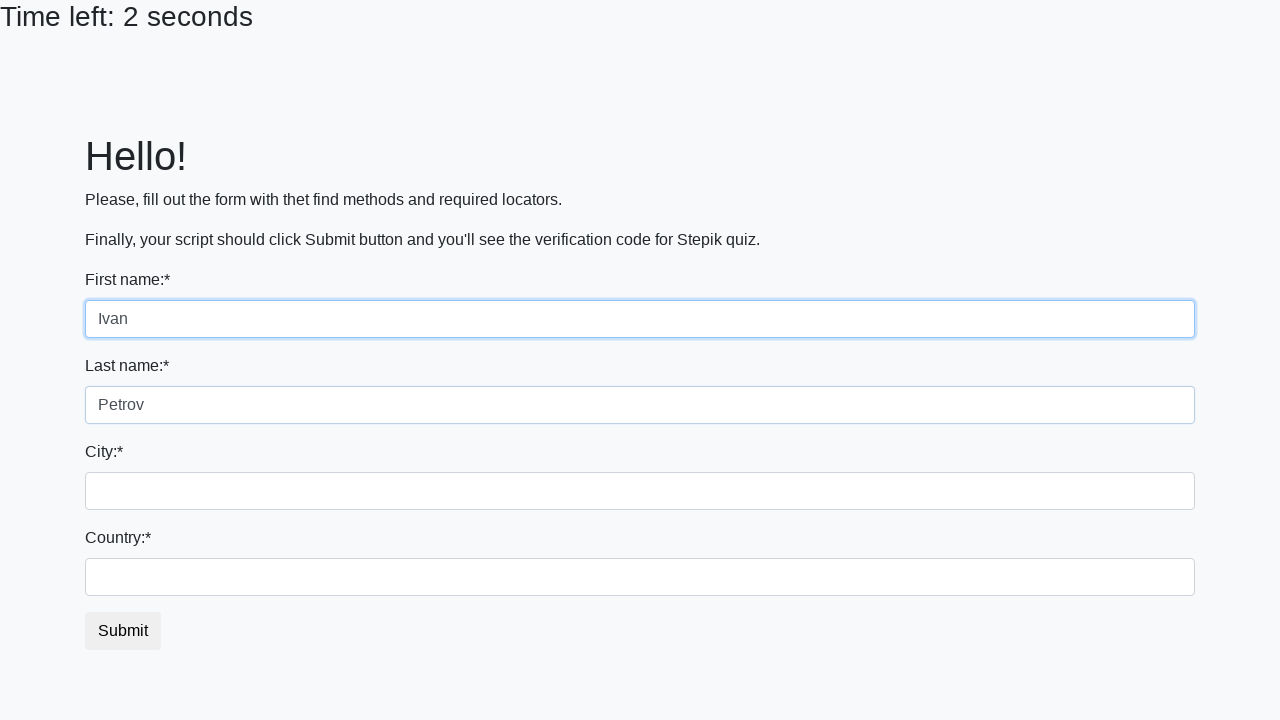

Filled city field with 'Smolensk' on .city
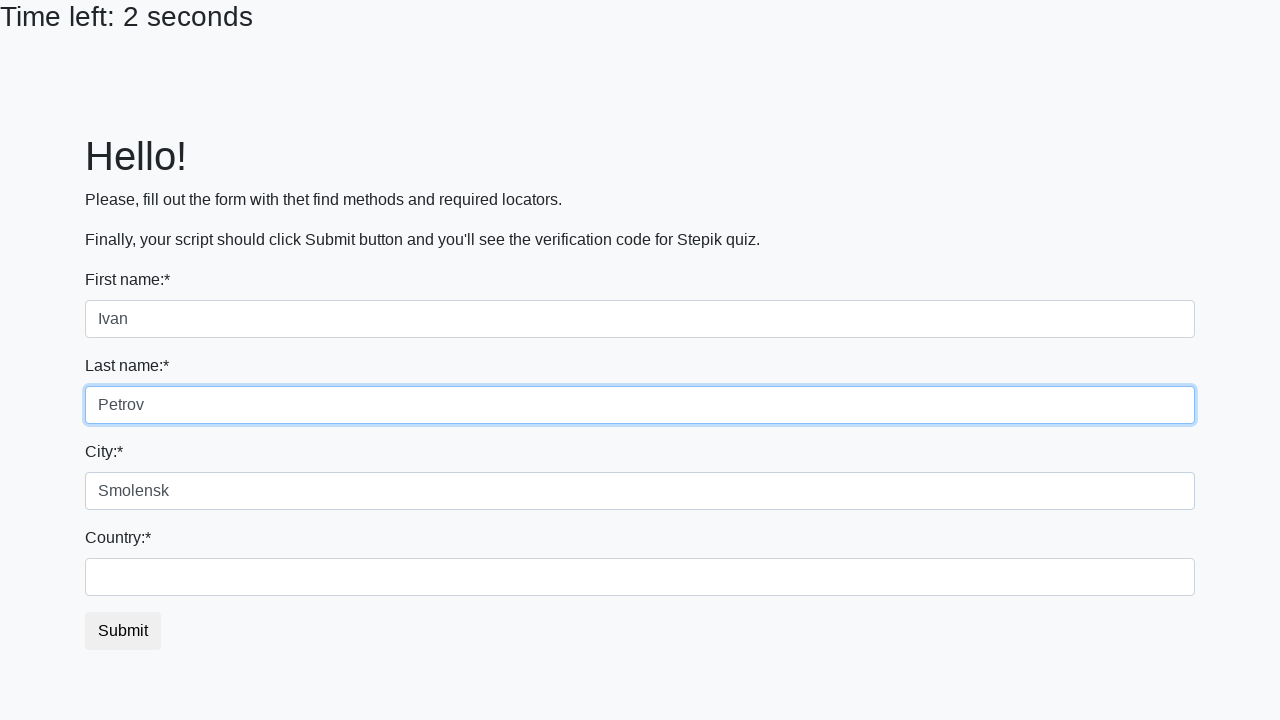

Filled country field with 'Russia' on #country
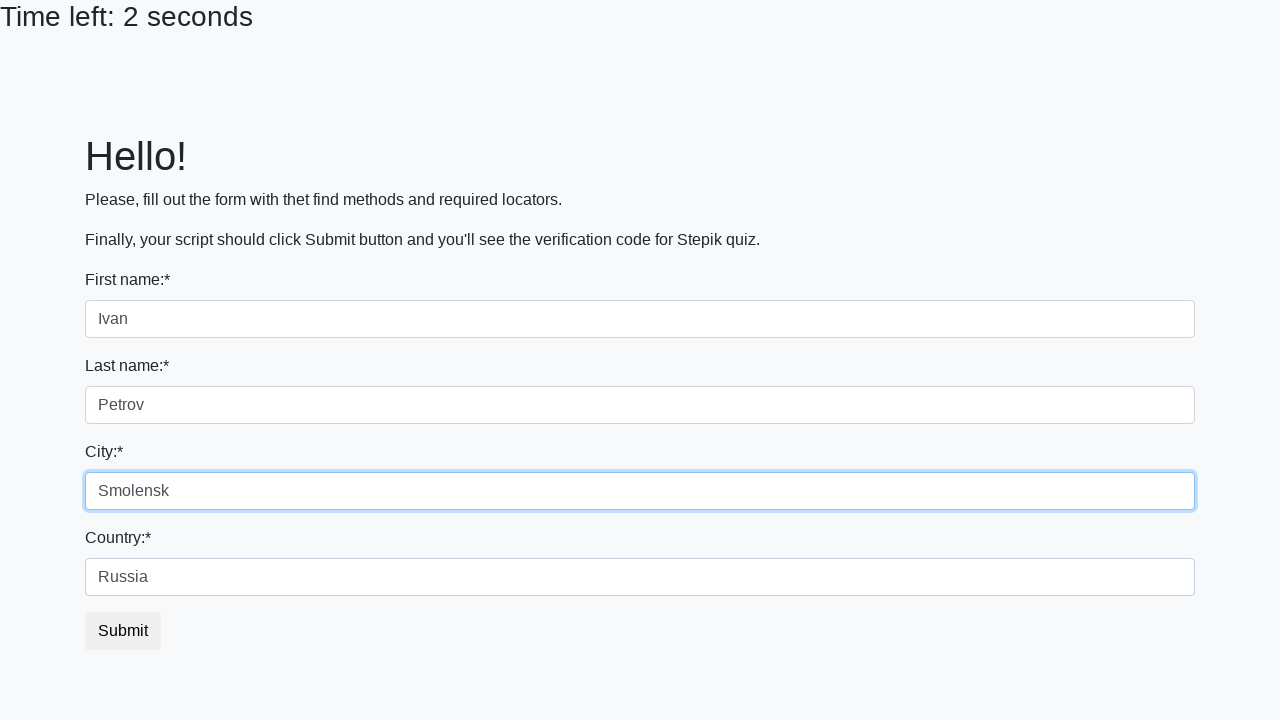

Clicked submit button to complete form submission at (123, 631) on button.btn
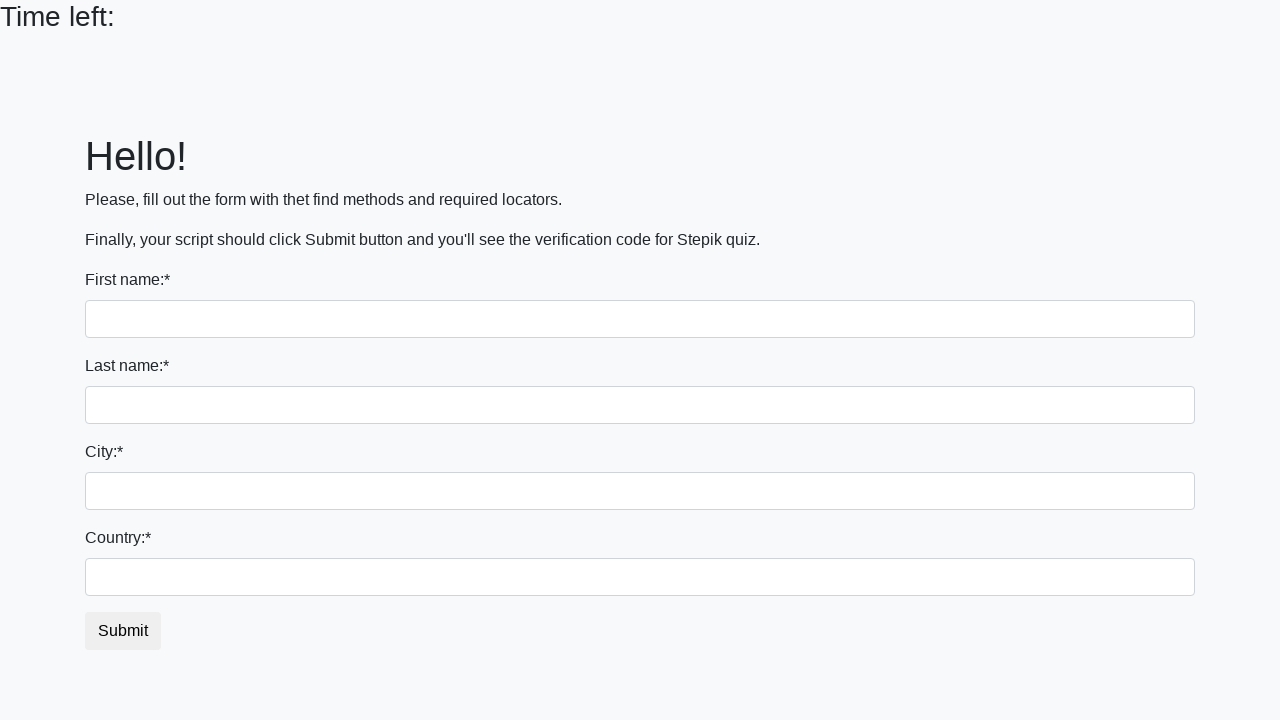

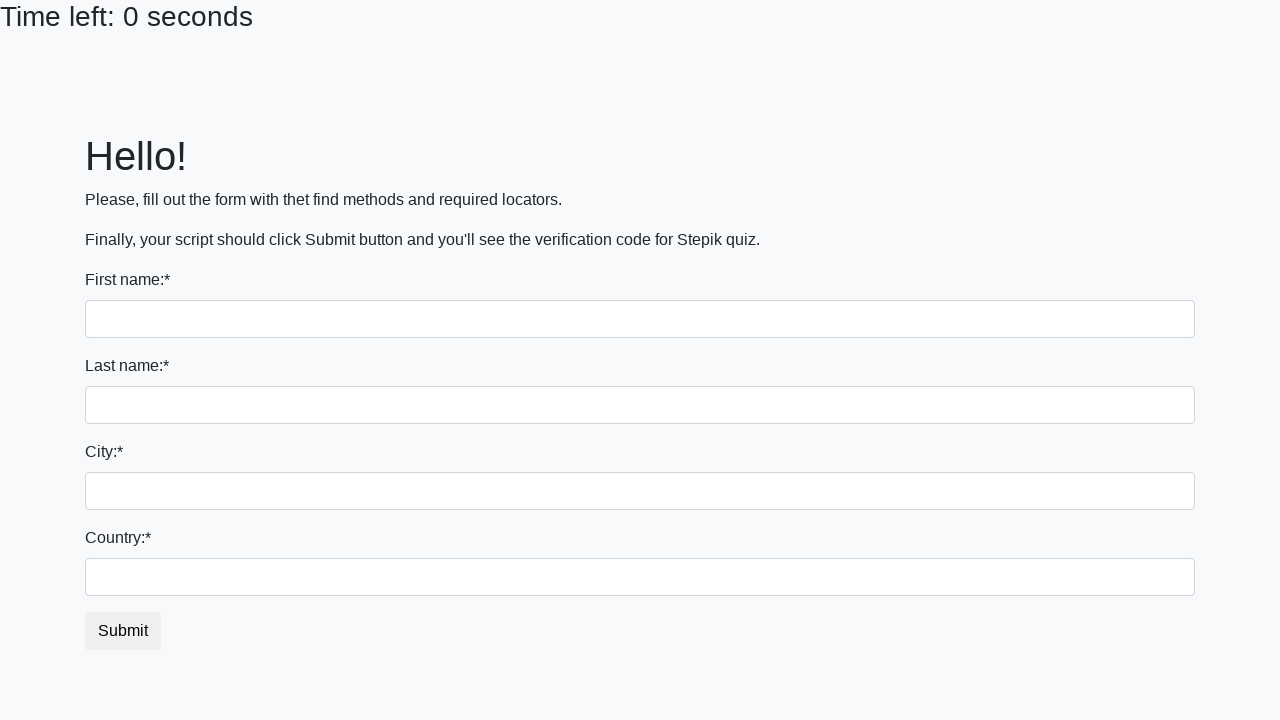